Tests mouse hover functionality by hovering over a "Mouse Hover" button and clicking on the "Top" and "Reload" menu options that appear

Starting URL: https://www.rahulshettyacademy.com/AutomationPractice

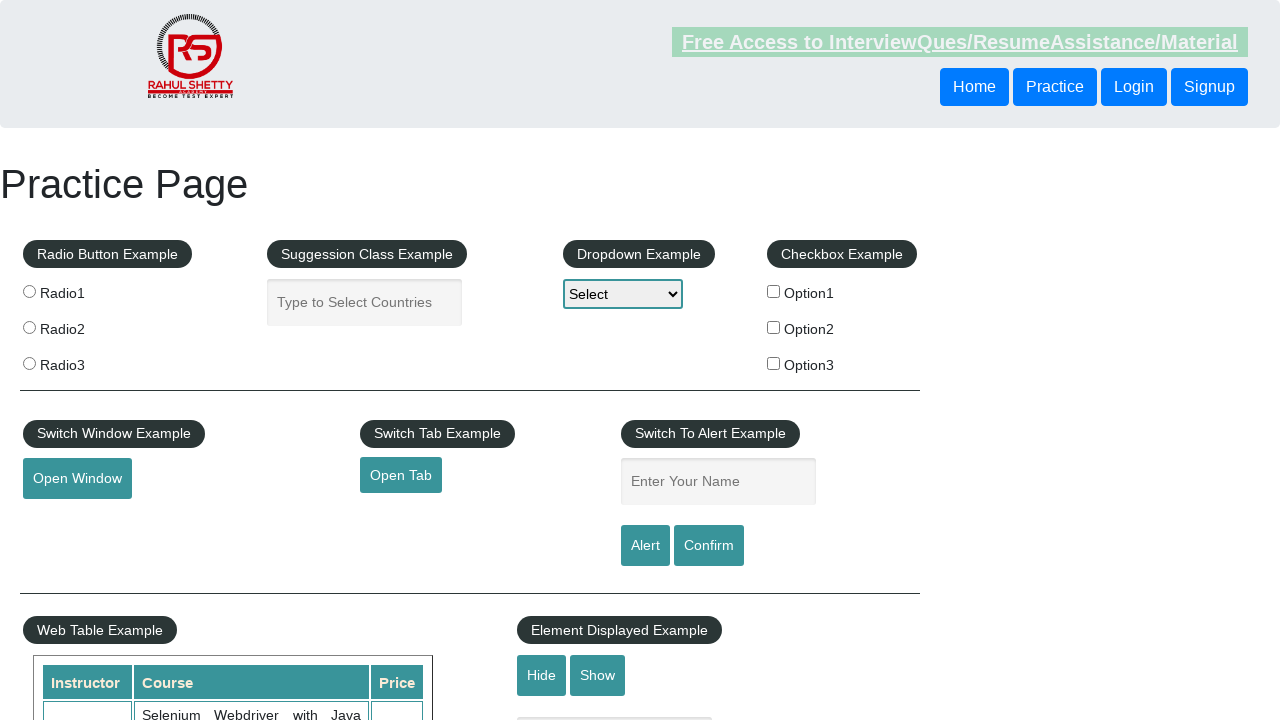

Navigated to AutomationPractice page
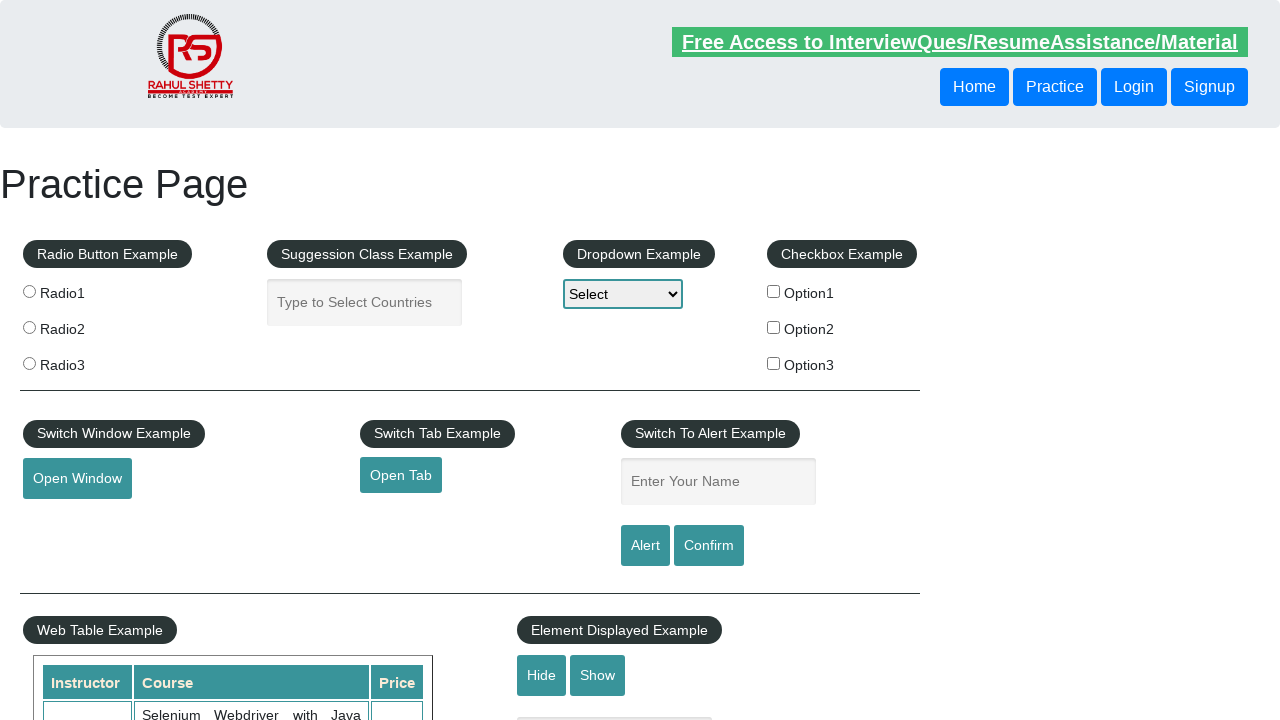

Hovered over Mouse Hover button to reveal dropdown menu at (83, 361) on button#mousehover
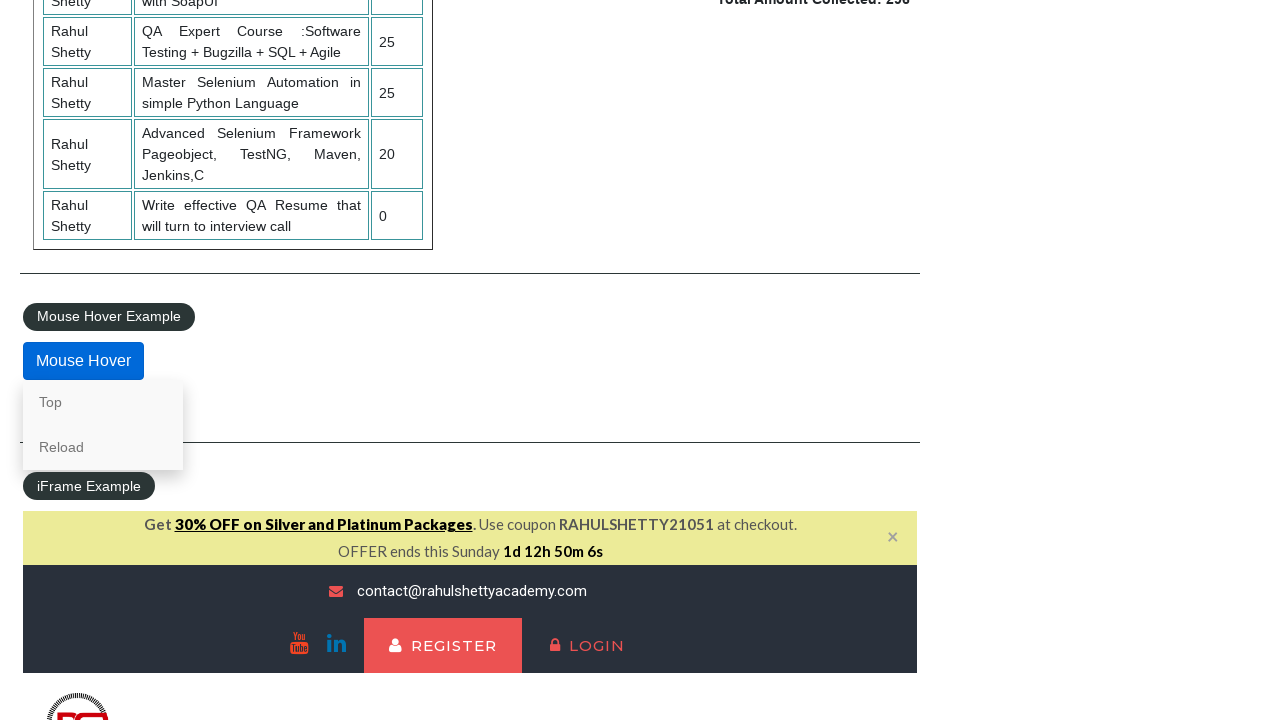

Clicked on 'Top' option from hover menu at (103, 402) on a:text('Top')
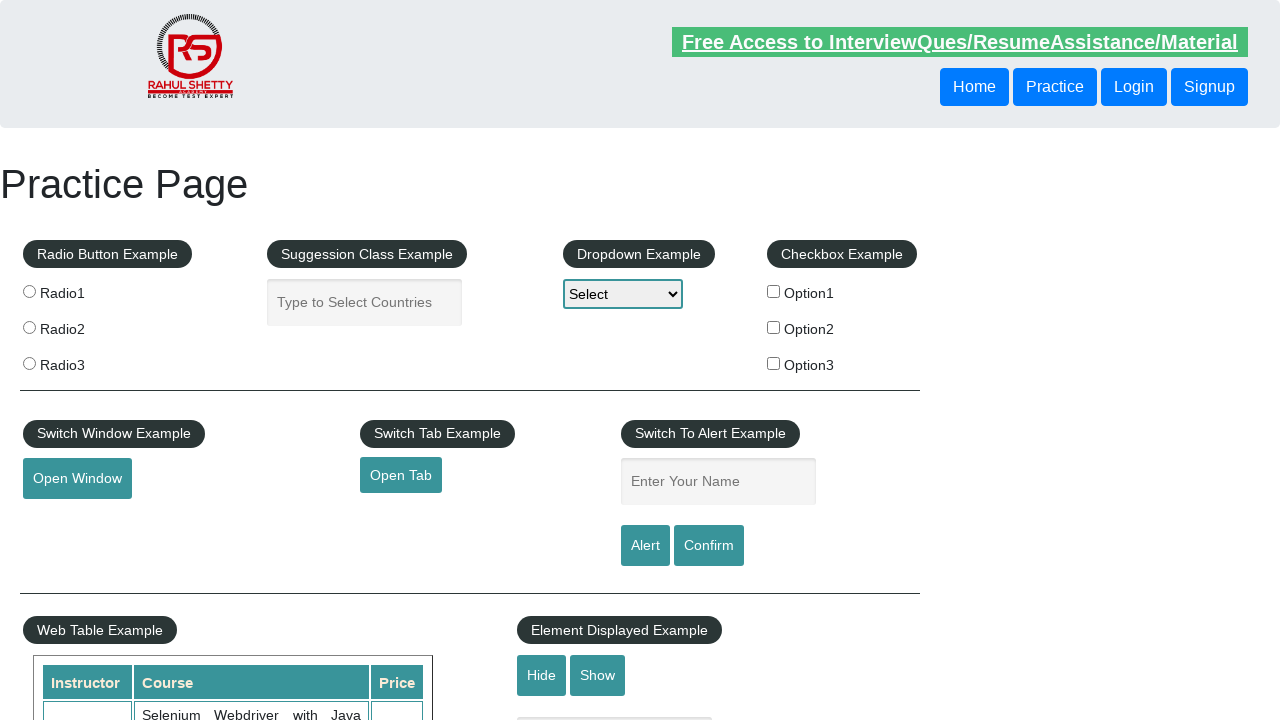

Hovered over Mouse Hover button again to reveal dropdown menu at (83, 361) on button#mousehover
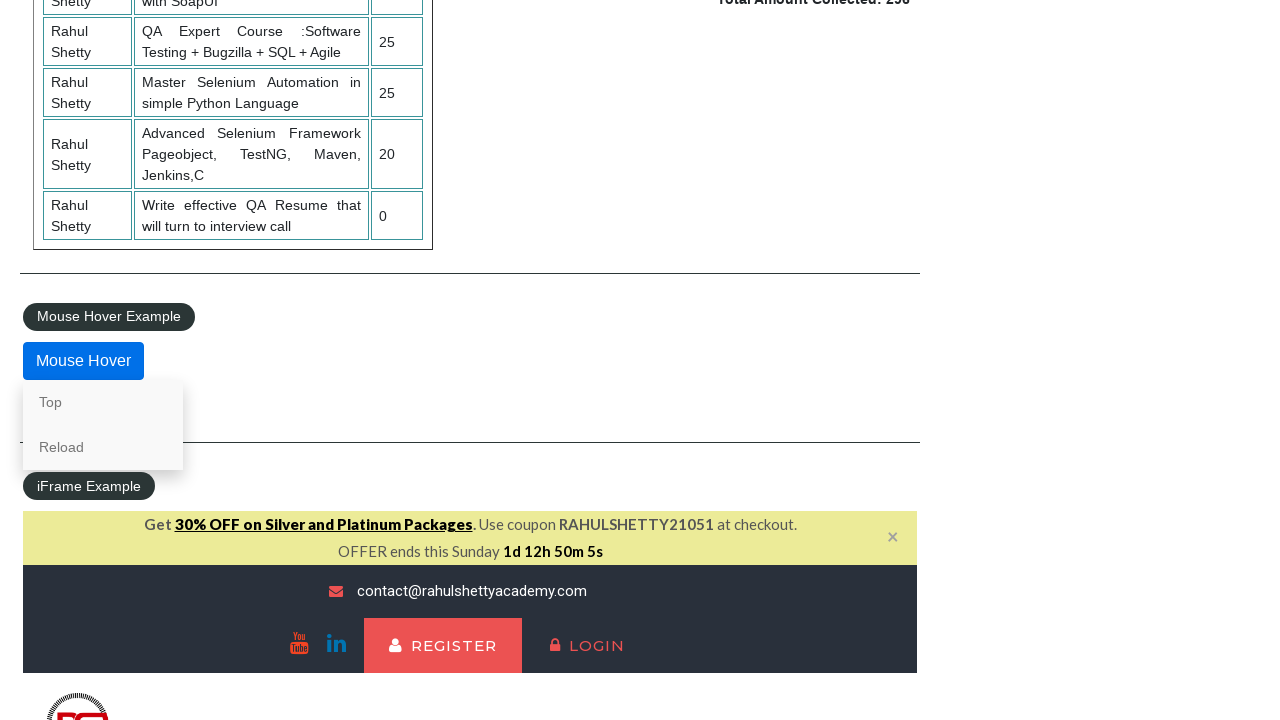

Clicked on 'Reload' option from hover menu at (103, 447) on a:text('Reload')
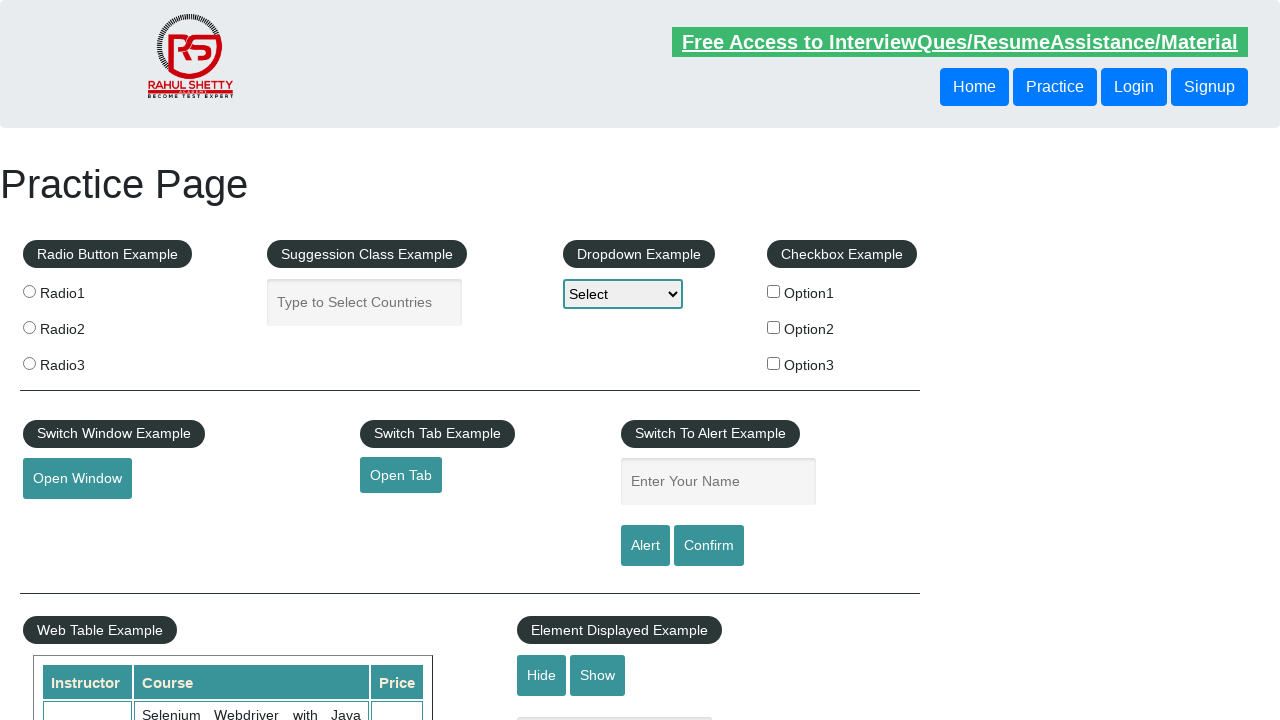

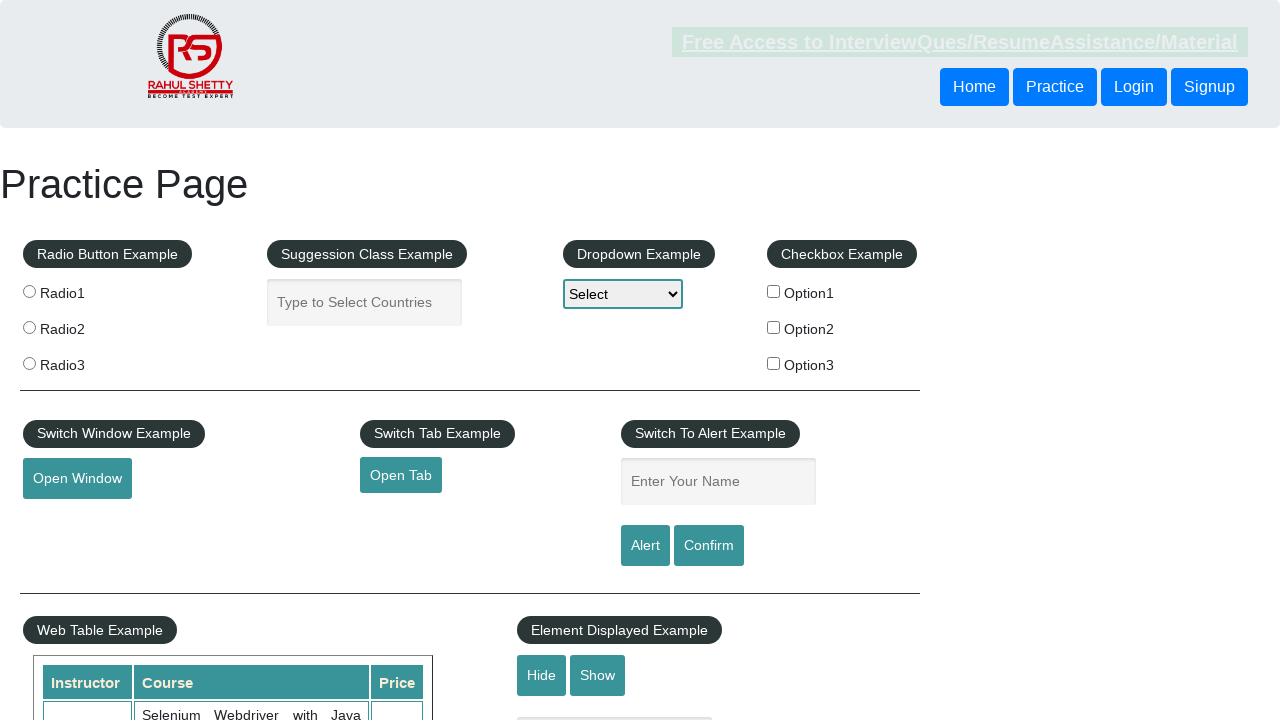